Tests iframe handling by entering text into a single iframe, then navigating to nested iframes and entering text into the inner iframe

Starting URL: https://demo.automationtesting.in/Frames.html

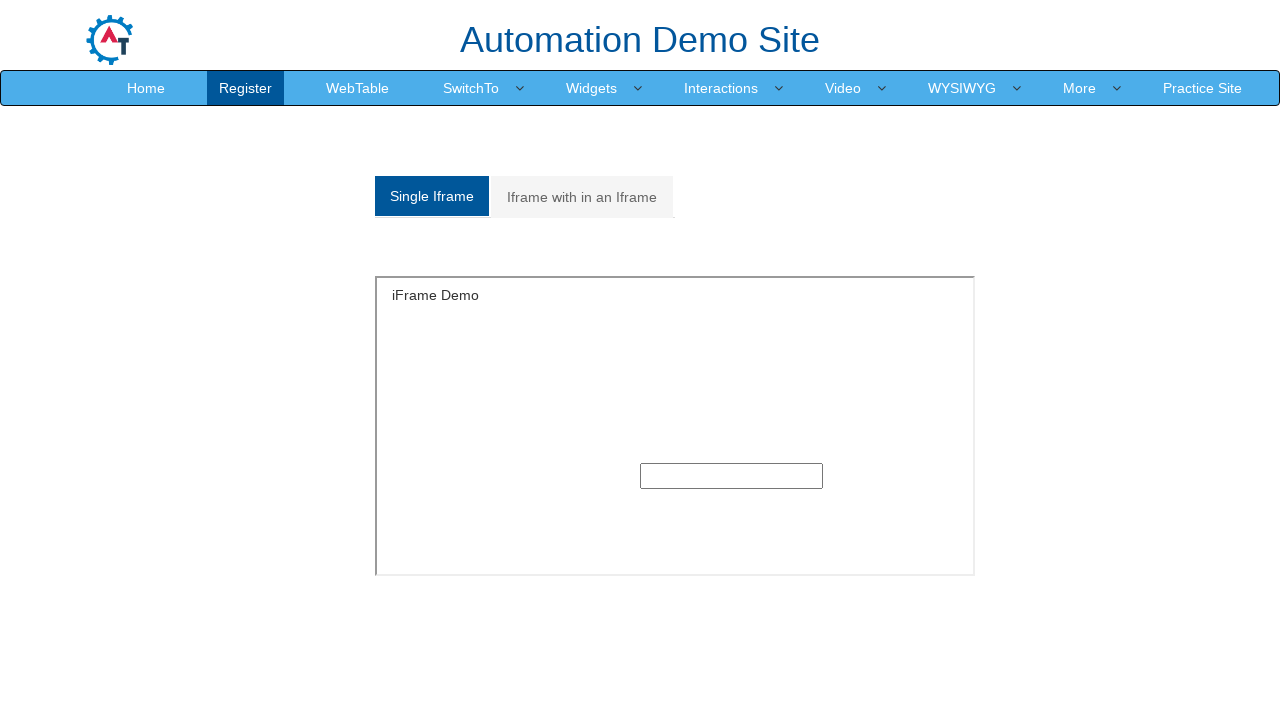

Located single iframe with id 'singleframe'
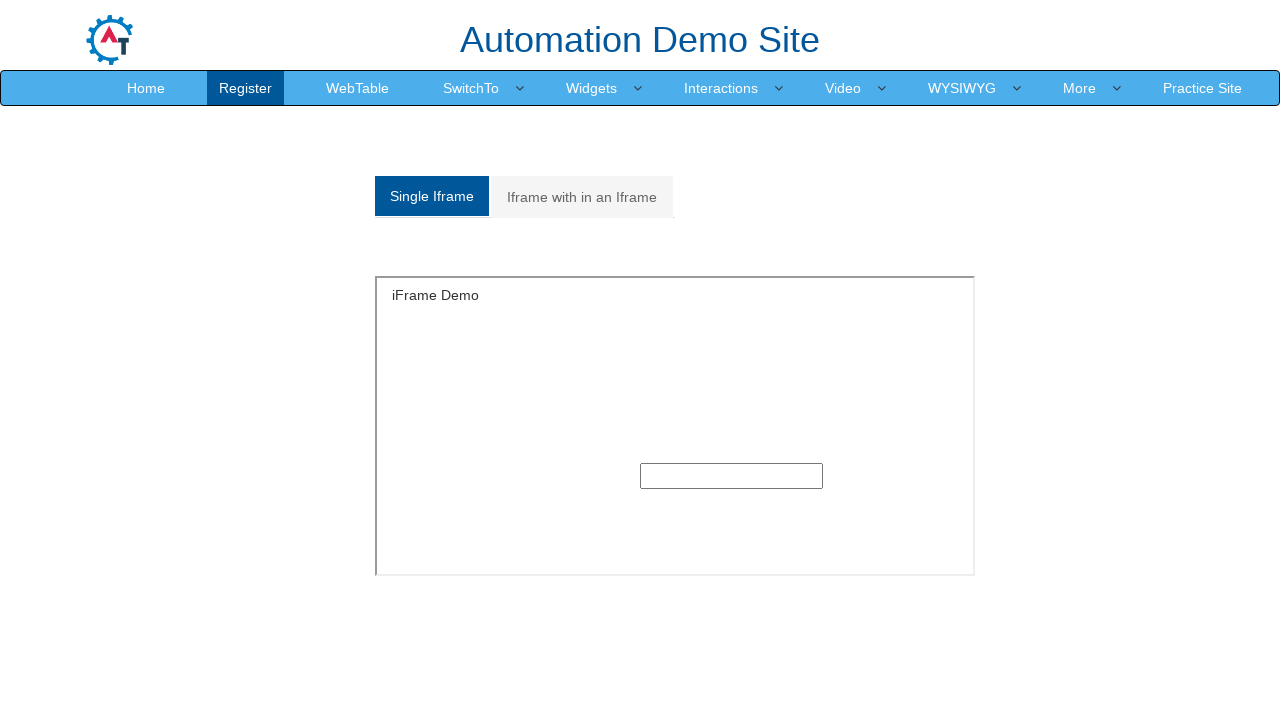

Entered 'Hello iFrame' text into single iframe input field on #singleframe >> internal:control=enter-frame >> input[type='text']
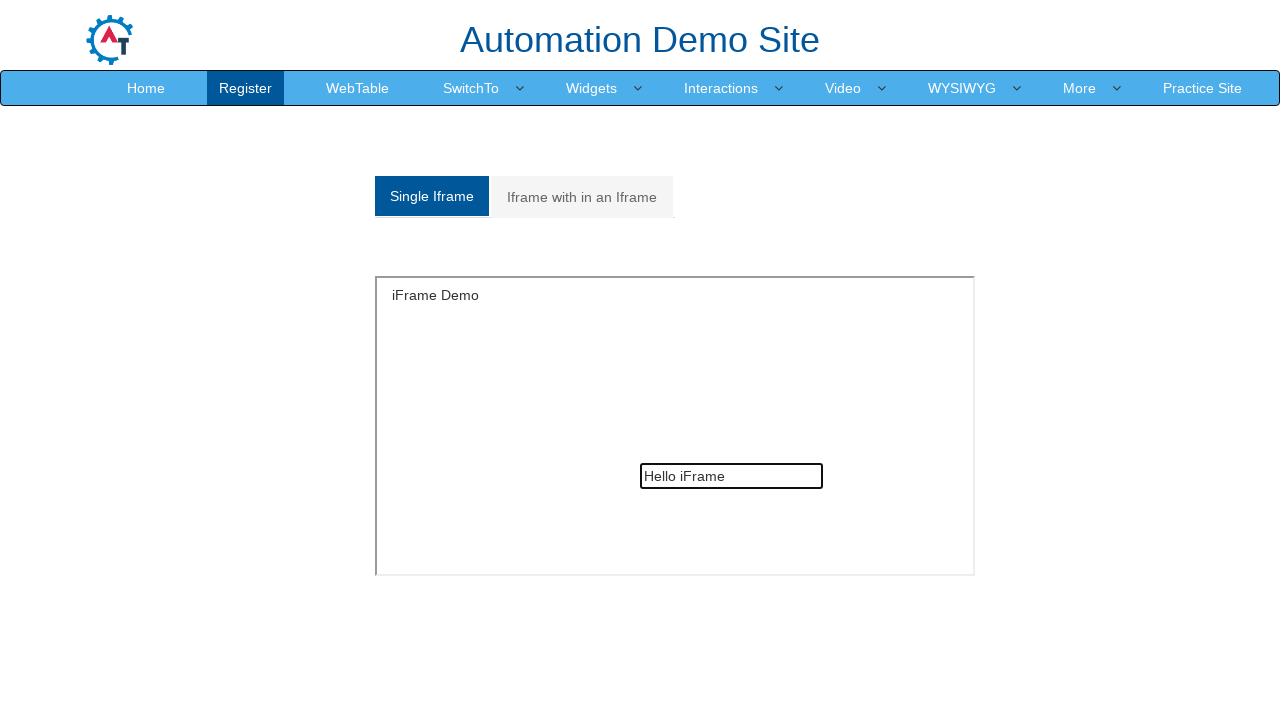

Clicked on 'Iframe with in an Iframe' tab at (582, 197) on a:has-text('Iframe with in an Iframe')
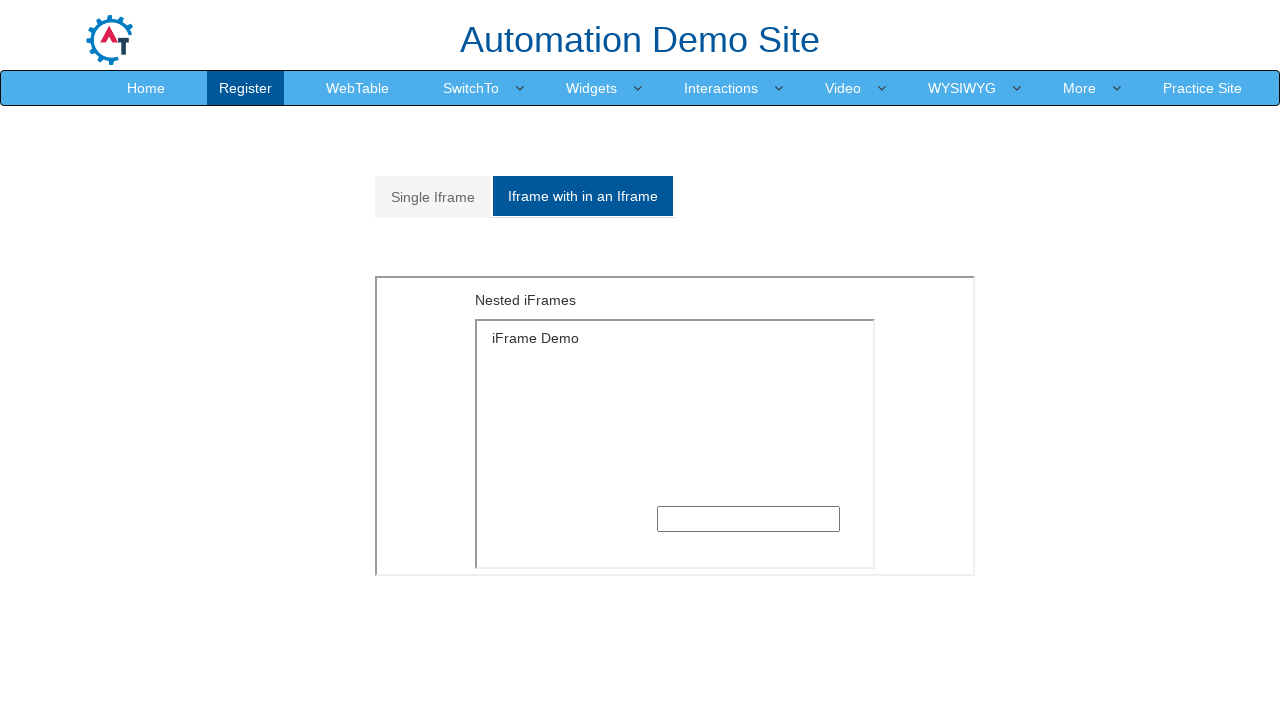

Located outer iframe with src 'MultipleFrames.html'
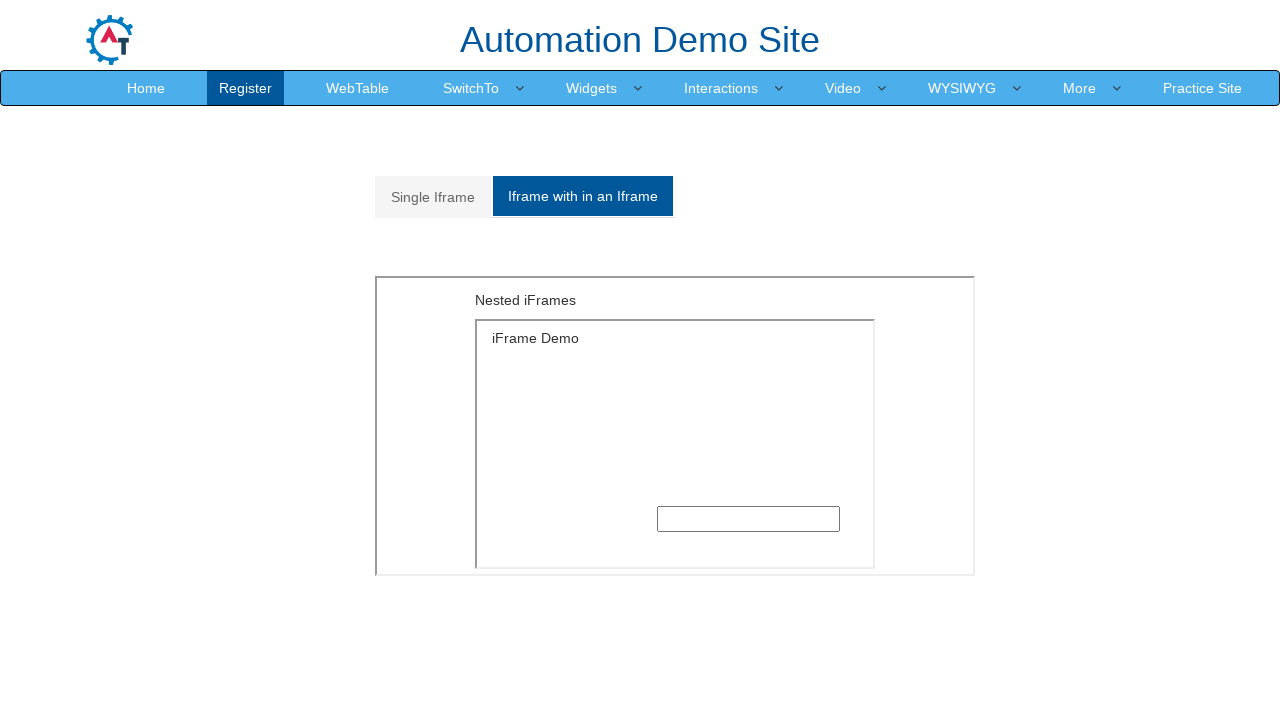

Located inner iframe within outer frame with src containing 'SingleFrame.html'
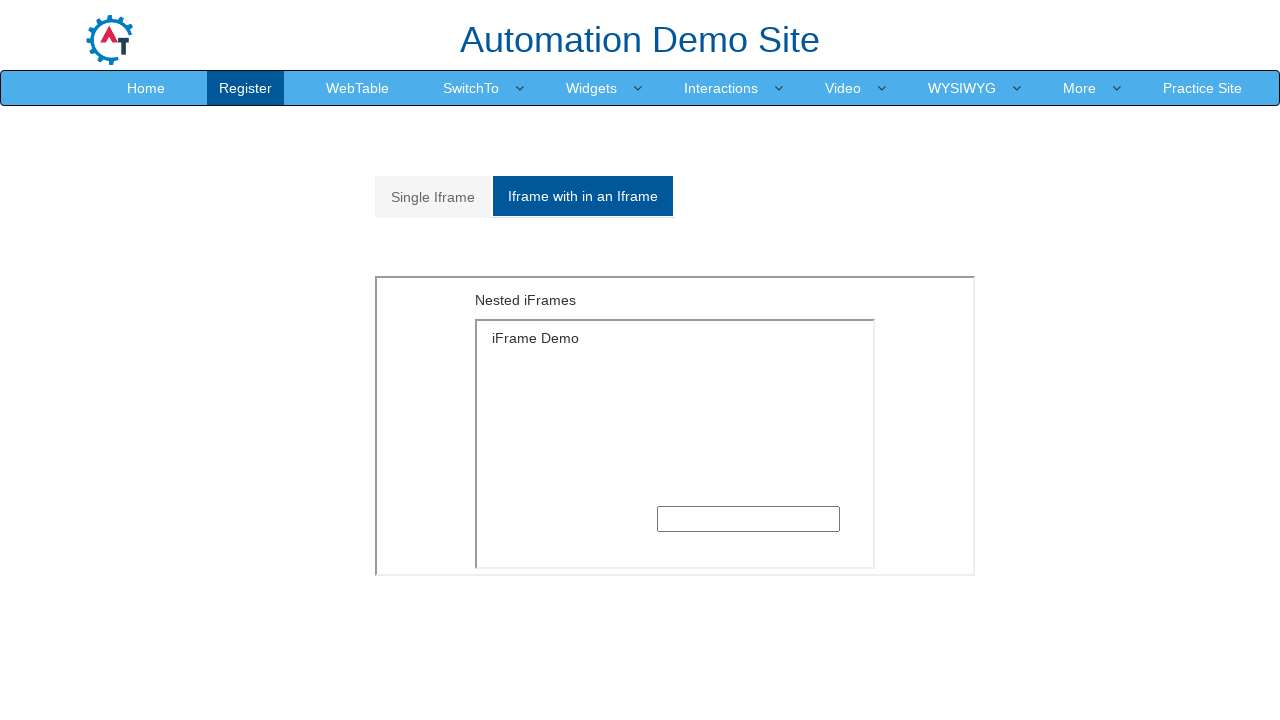

Entered 'Nested iFrame' text into nested iframe input field on iframe[src='MultipleFrames.html'] >> internal:control=enter-frame >> iframe[src*
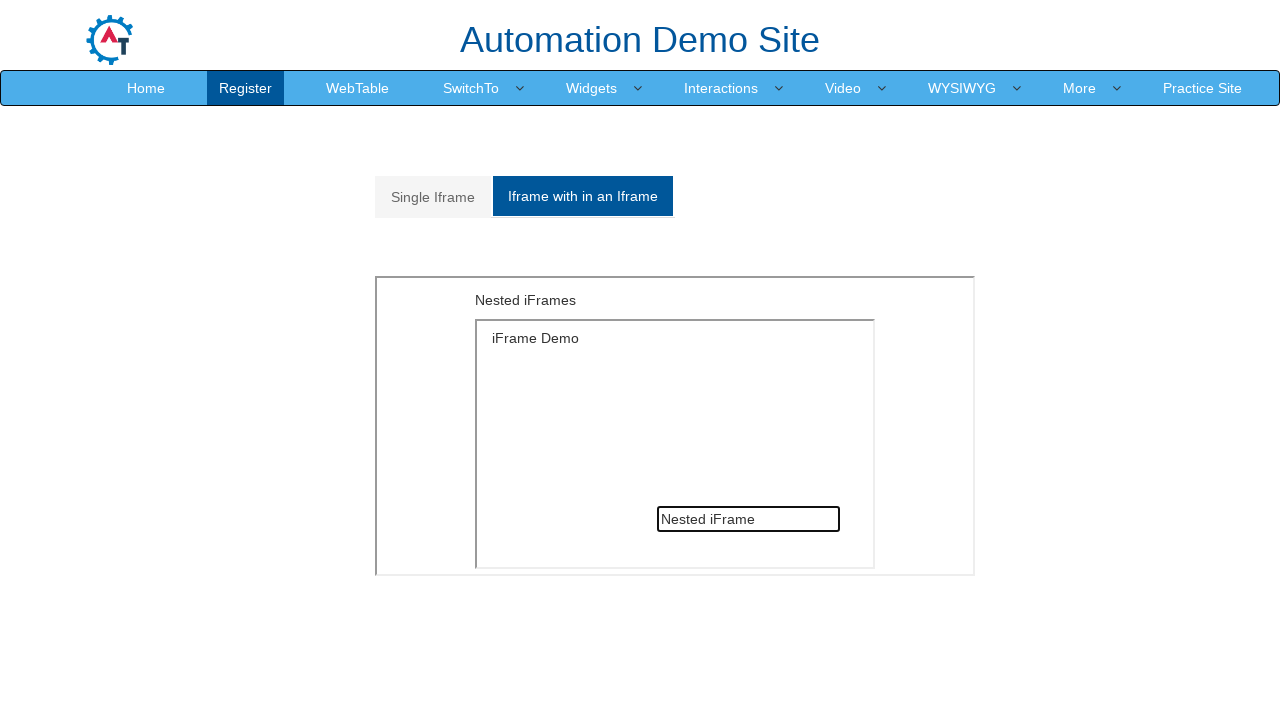

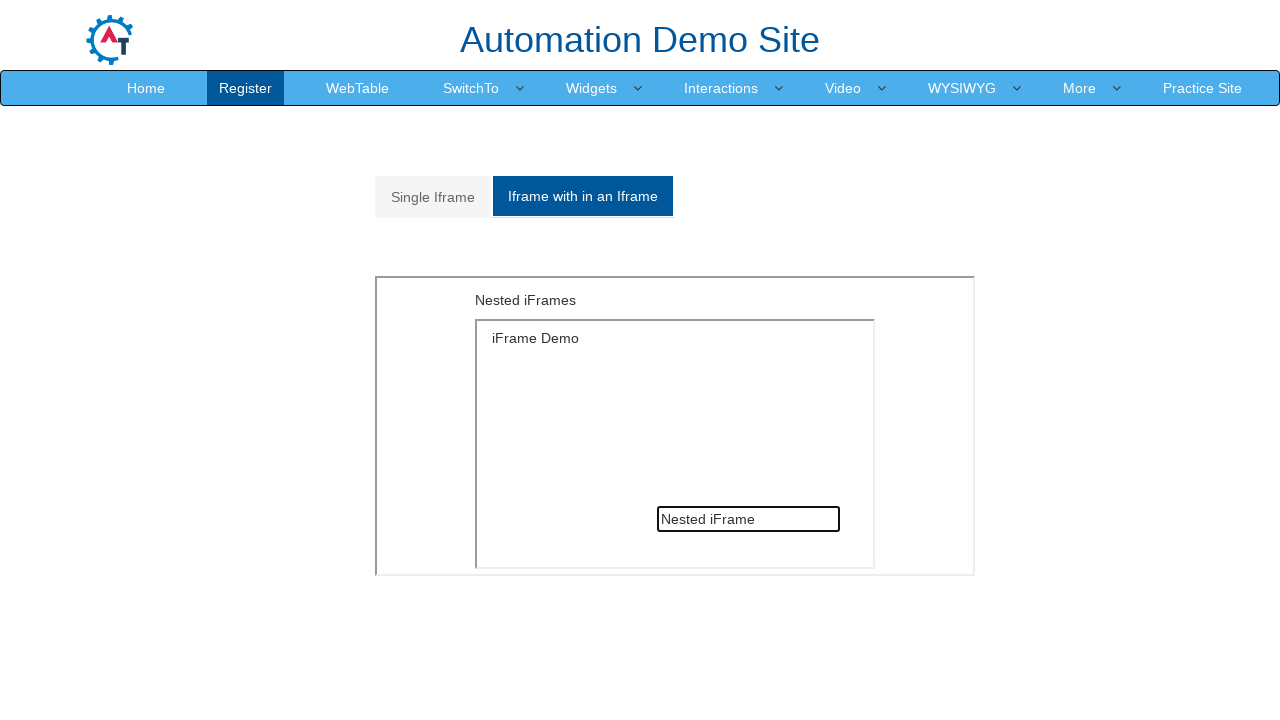